Tests iframe switching and JavaScript alert handling by navigating to a W3Schools try-it page, switching to the iframe containing the example, clicking a button that triggers an alert, and accepting the alert dialog.

Starting URL: https://www.w3schools.com/jsref/tryit.asp?filename=tryjsref_alert

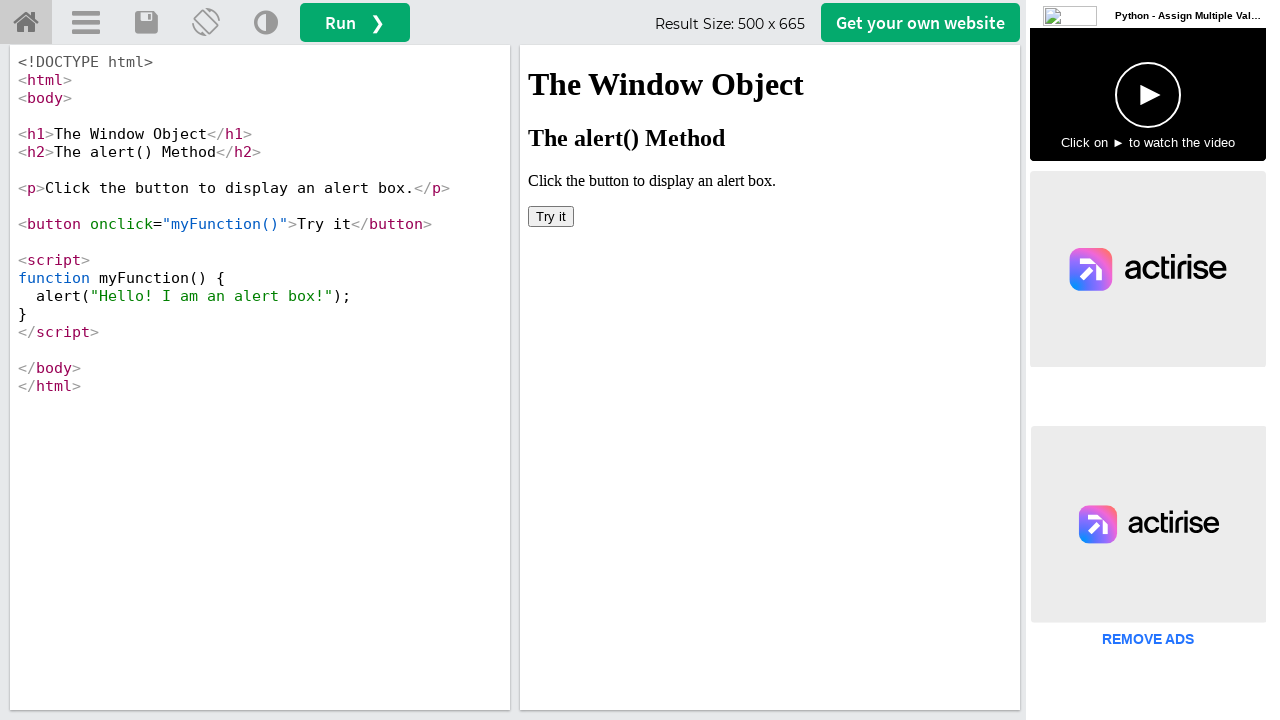

Waited for iframe #iframeResult to load
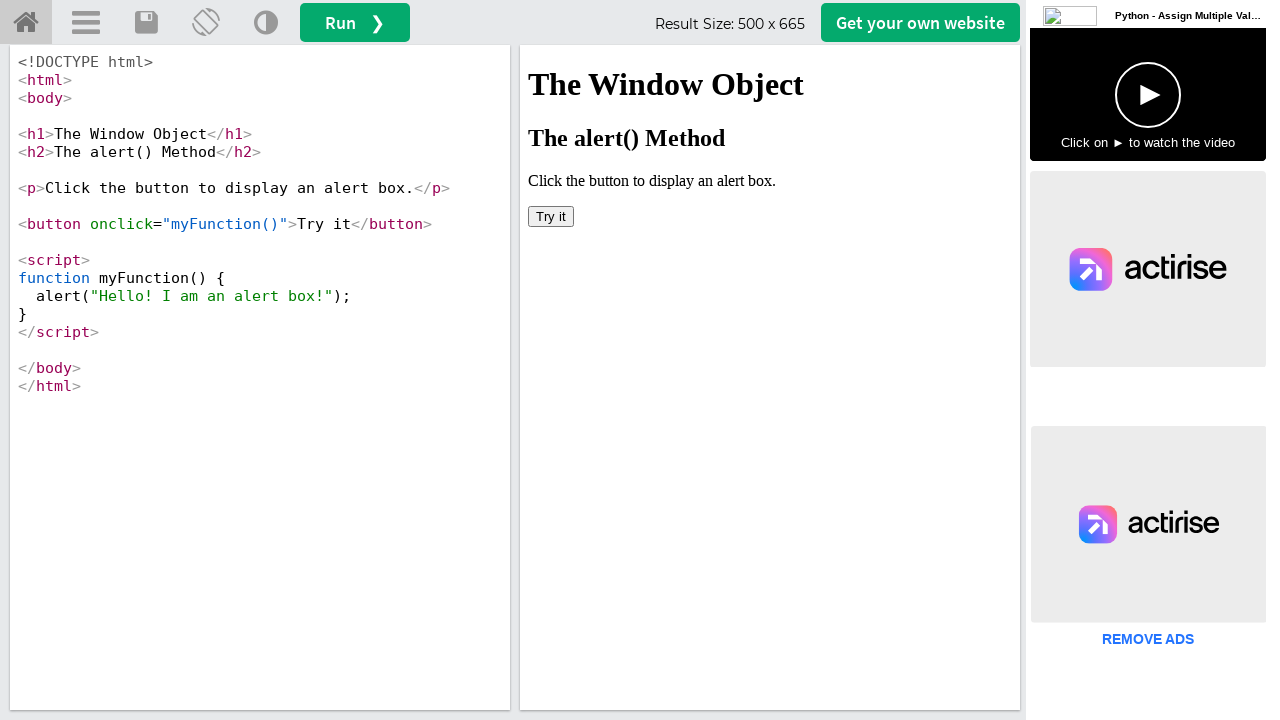

Located iframe #iframeResult and switched context to it
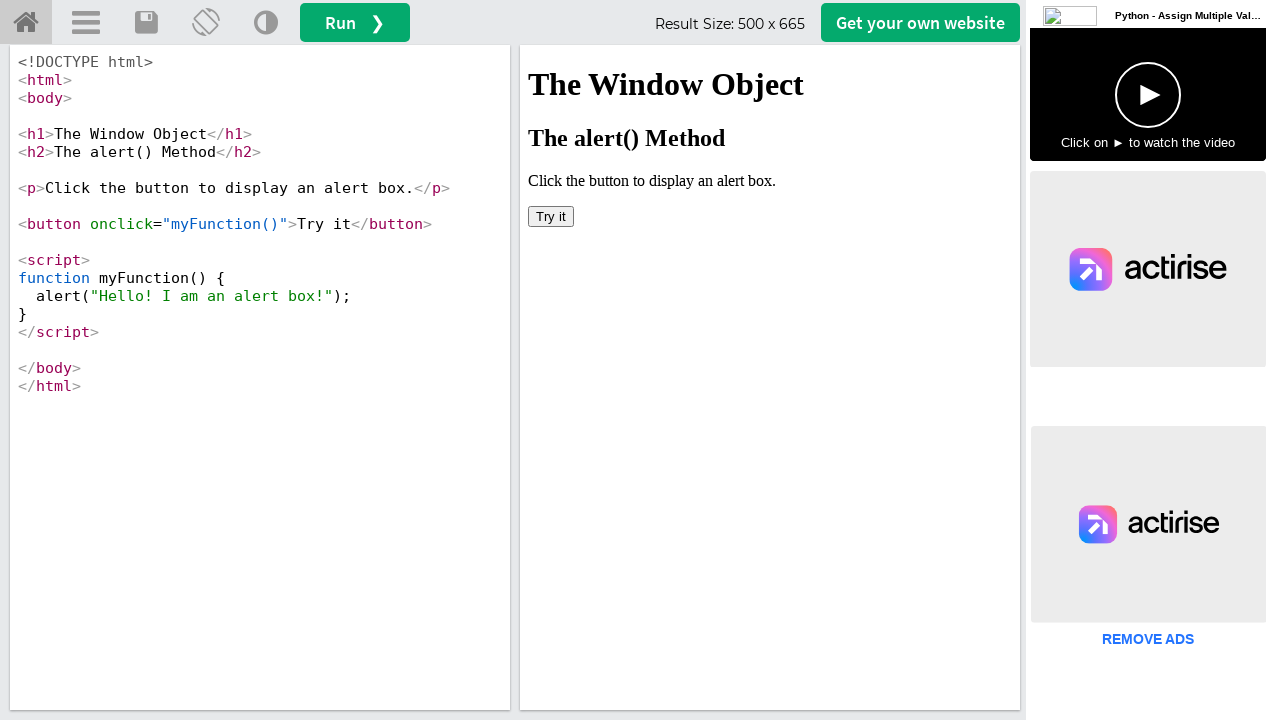

Clicked button inside iframe that triggers alert at (551, 216) on #iframeResult >> internal:control=enter-frame >> body > button
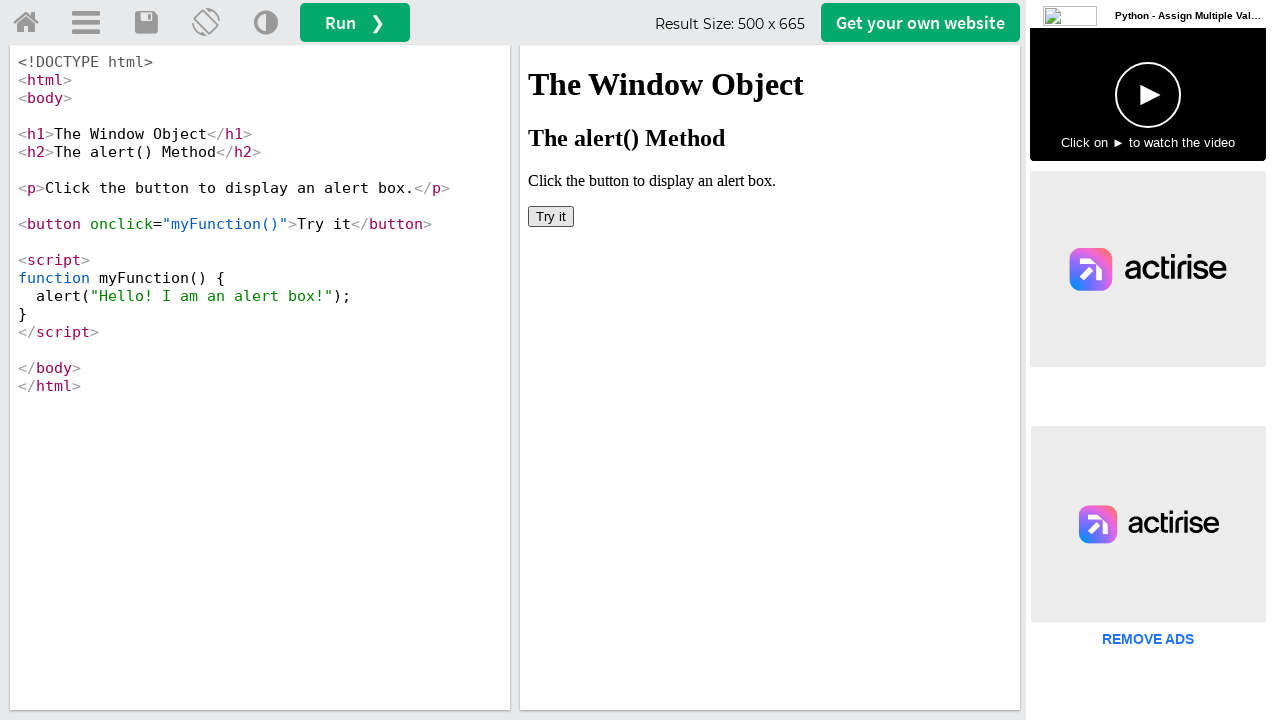

Set up dialog handler to accept alert
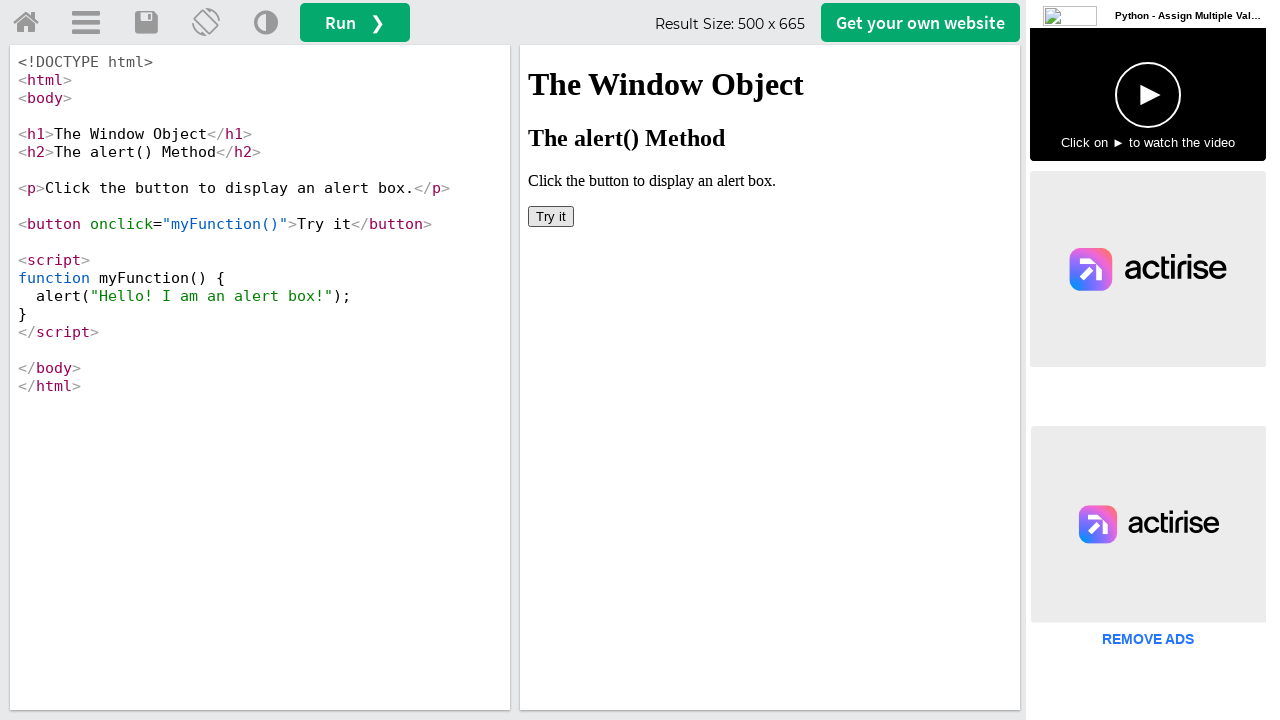

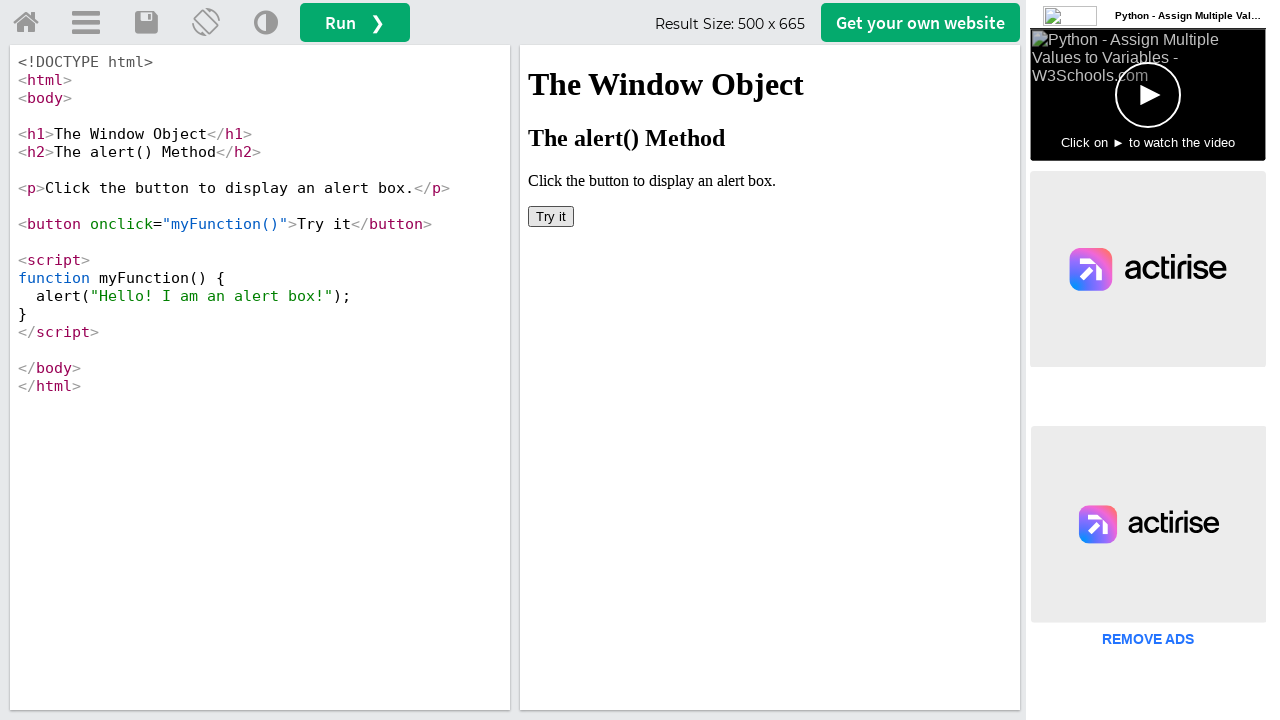